Navigates to Tech With Tim website and waits for the page to load

Starting URL: https://techwithtim.net

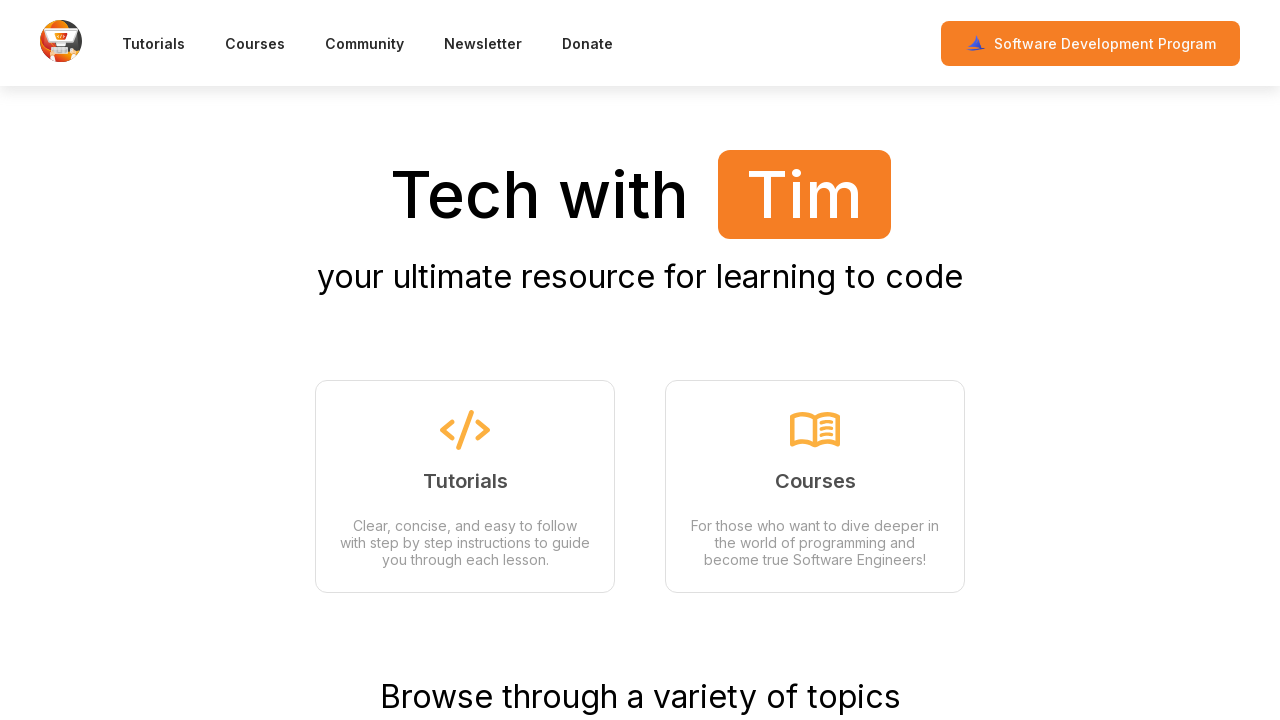

Waited for page DOM to be fully loaded
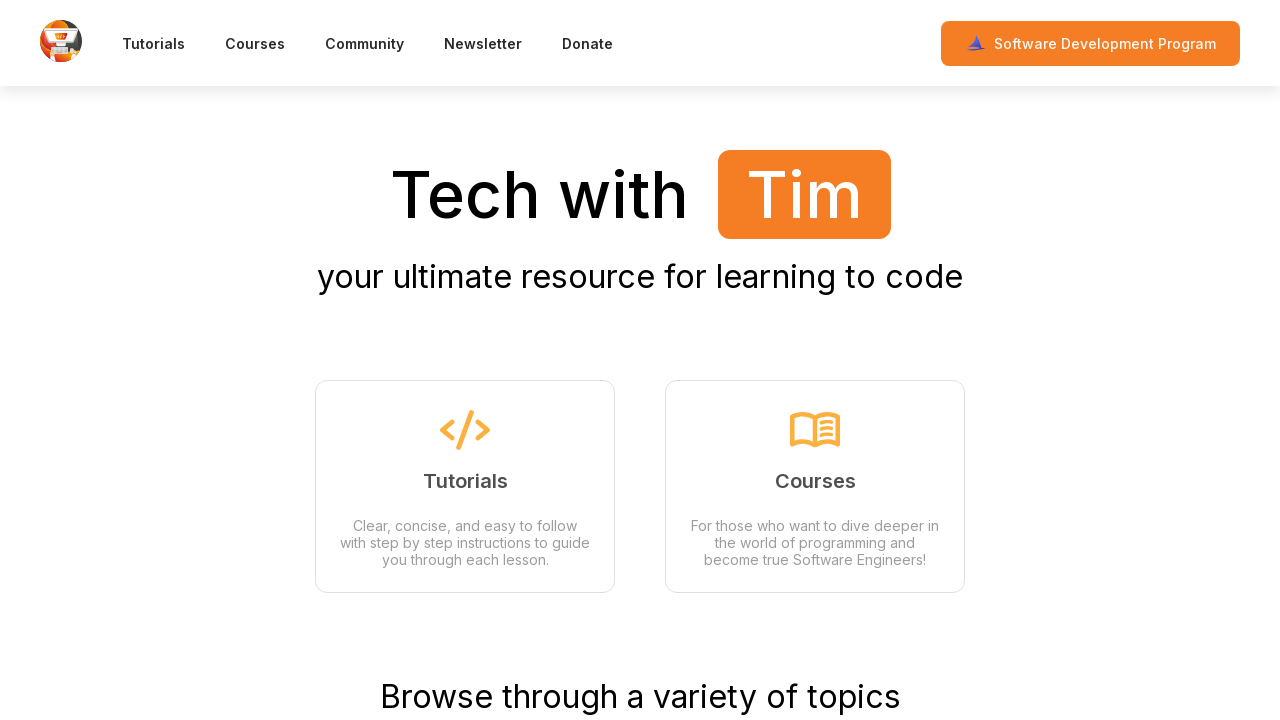

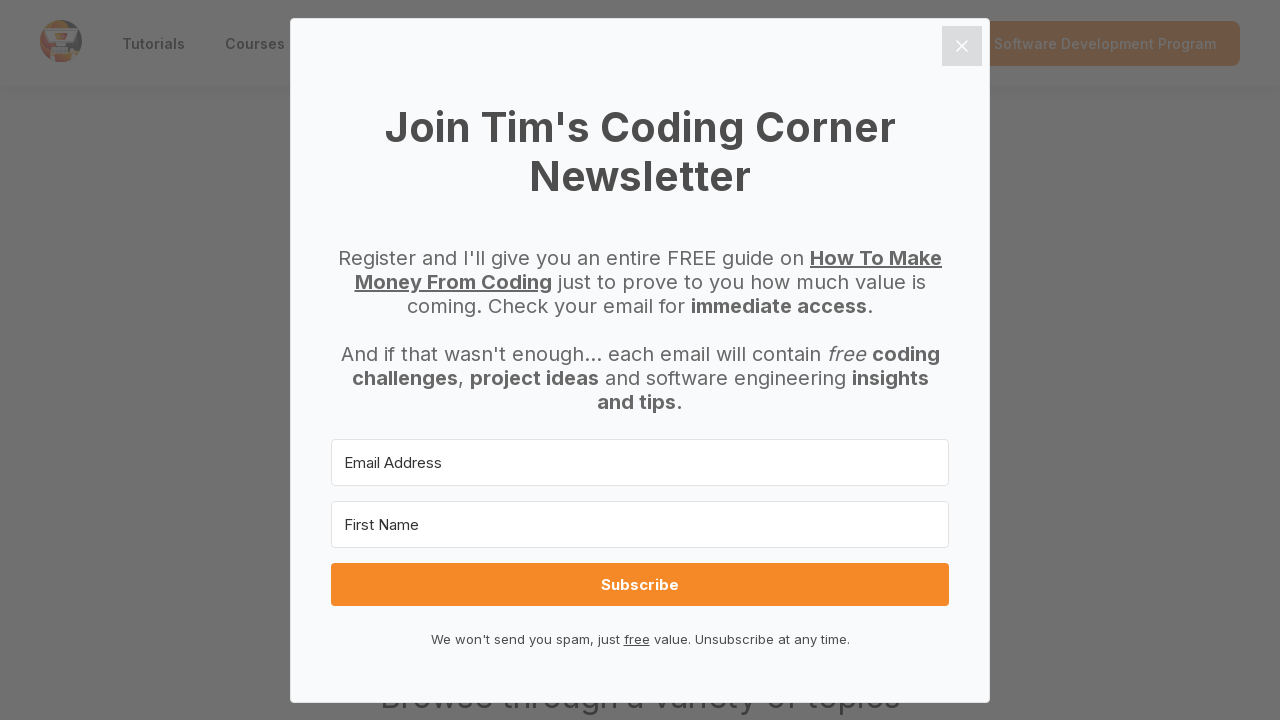